Tests modifying a readonly date input field on the 12306 train booking website using JavaScript to remove readonly attribute and set a date value.

Starting URL: https://www.12306.cn/index/

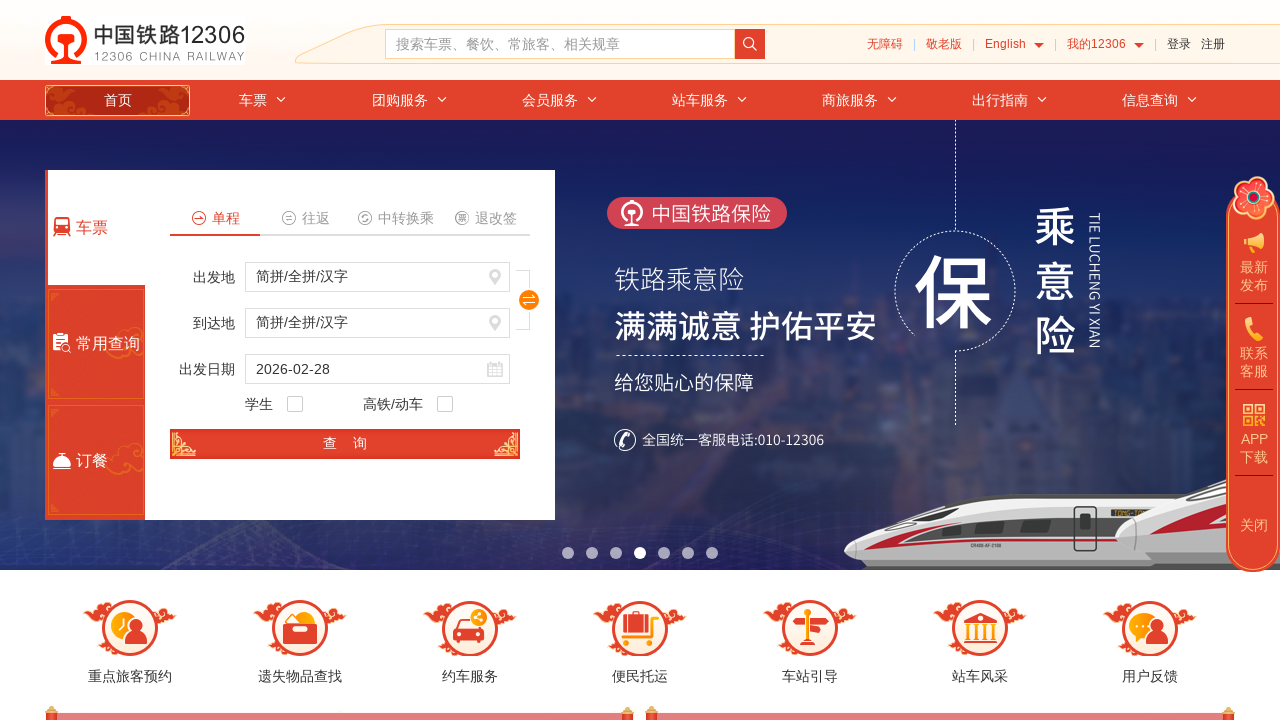

Waited for date field with id 'train_date' to be present
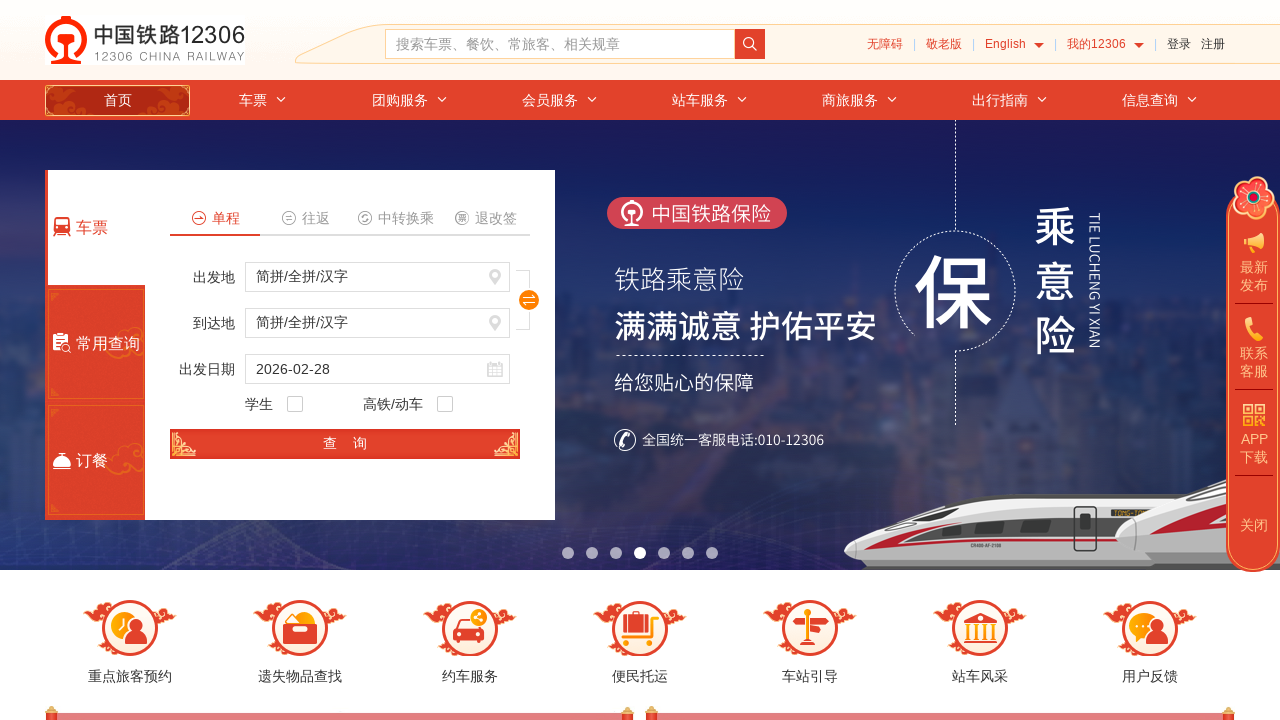

Removed readonly attribute from the date field using JavaScript
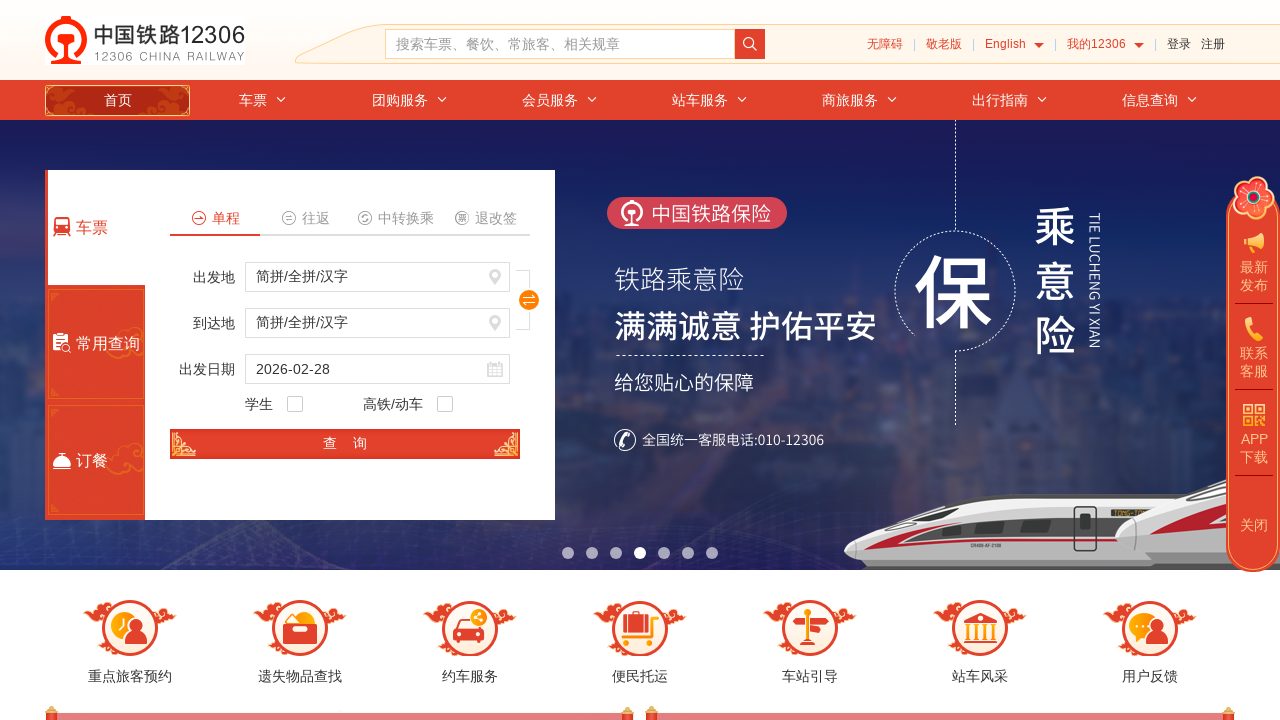

Set date value to '2024-06-15' using JavaScript
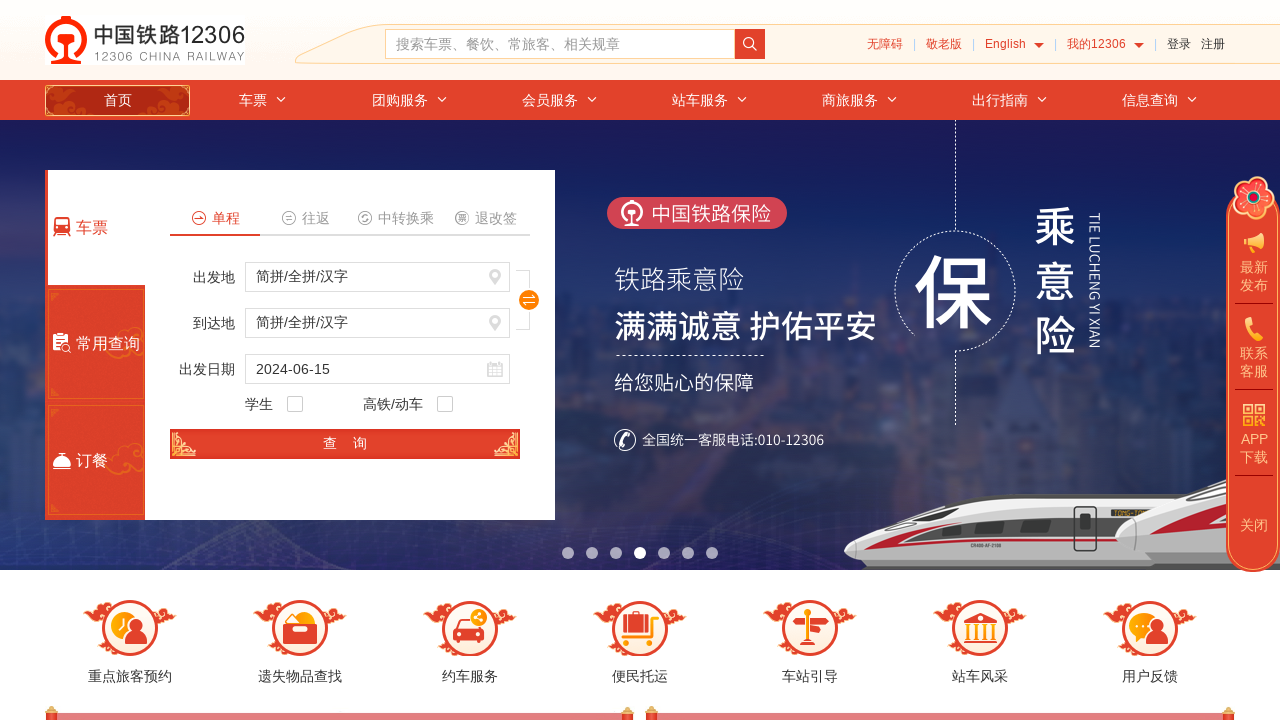

Verified date field value is set to '2024-06-15'
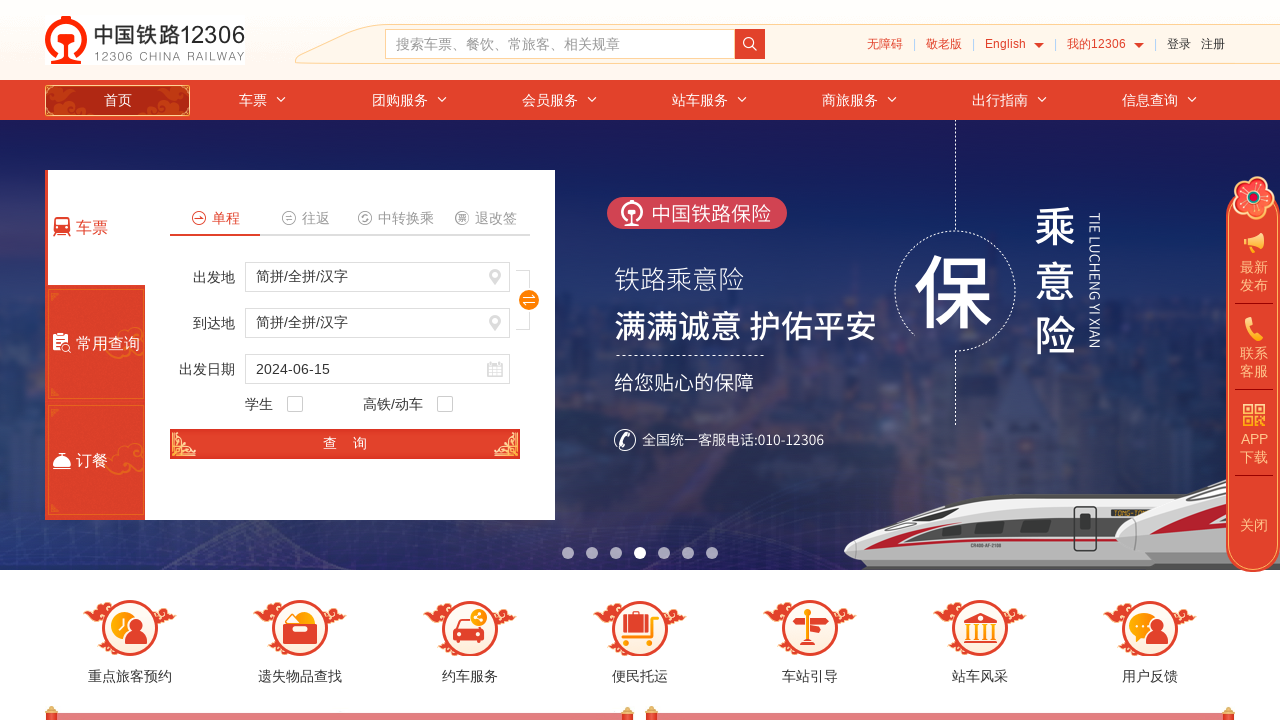

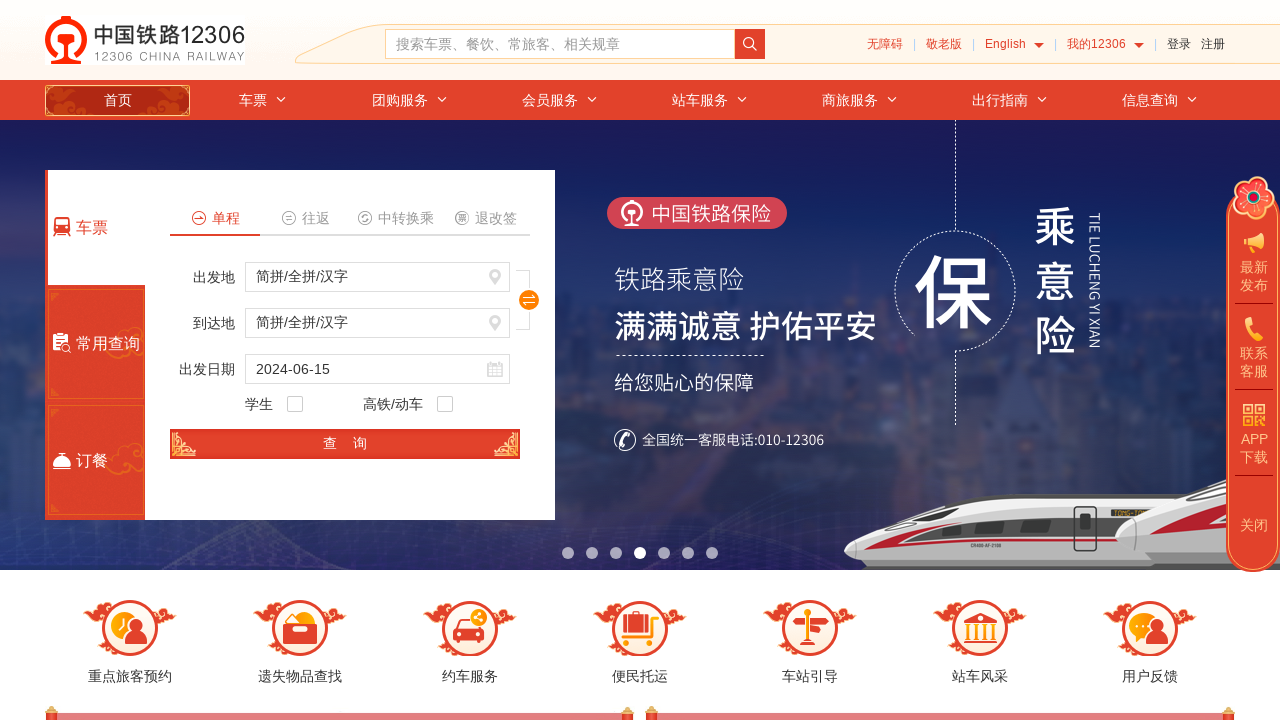